Tests the IEDB CD4 Episcore immunogenicity analysis tool by entering a protein sequence, submitting the form, and waiting for results to be generated.

Starting URL: http://tools.iedb.org/CD4episcore/

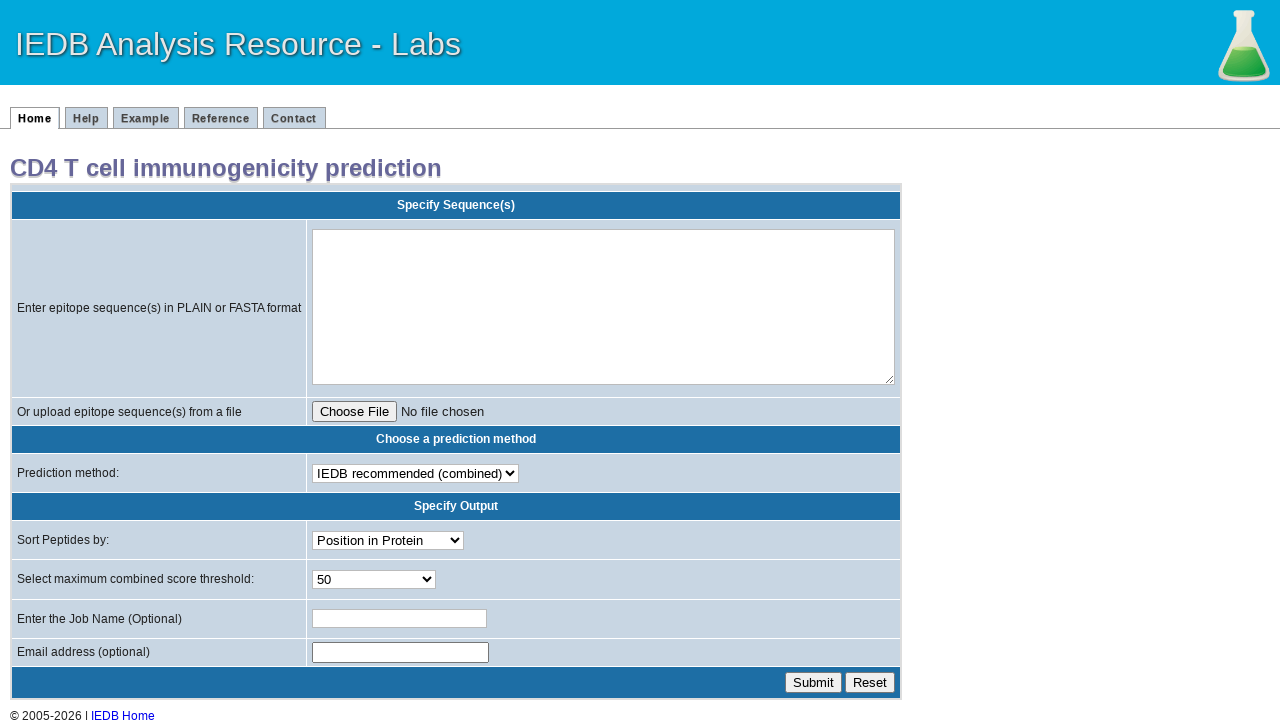

Filled sequence textarea with test protein sequence on textarea[name='sequence_text']
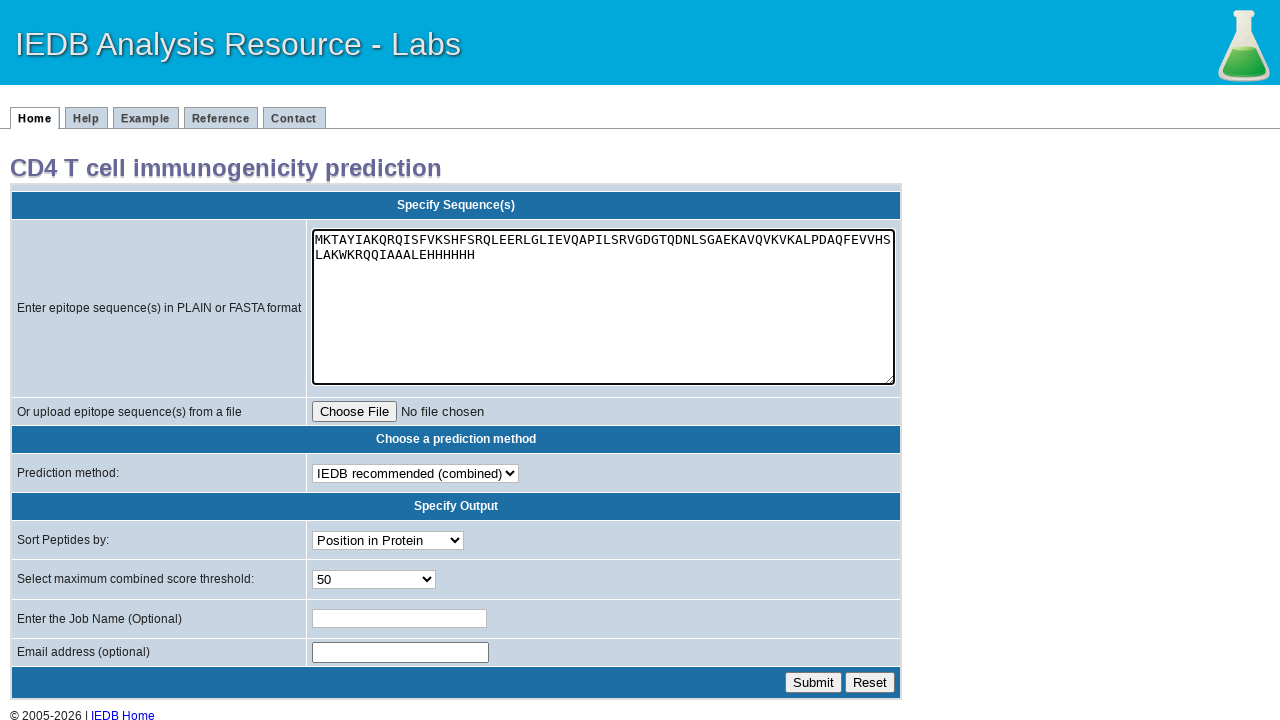

Clicked Submit button to initiate immunogenicity analysis at (814, 682) on input[value='Submit']
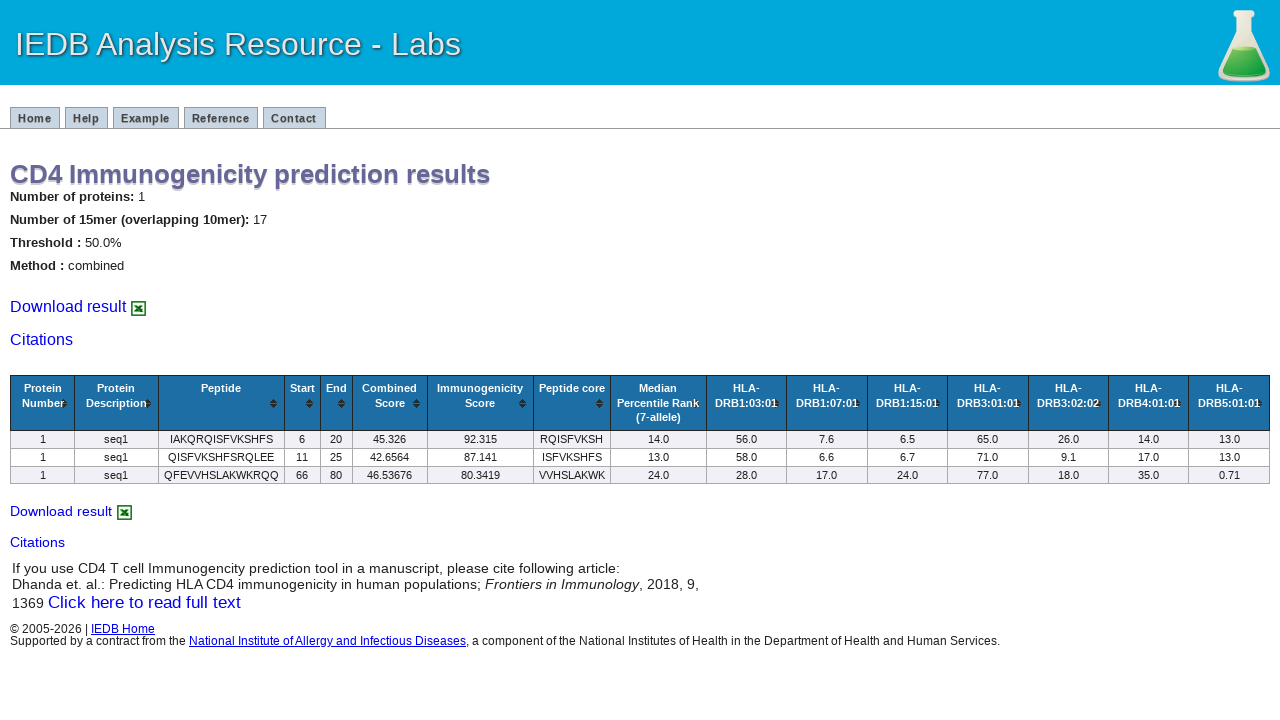

CD4 Episcore analysis completed and results page loaded
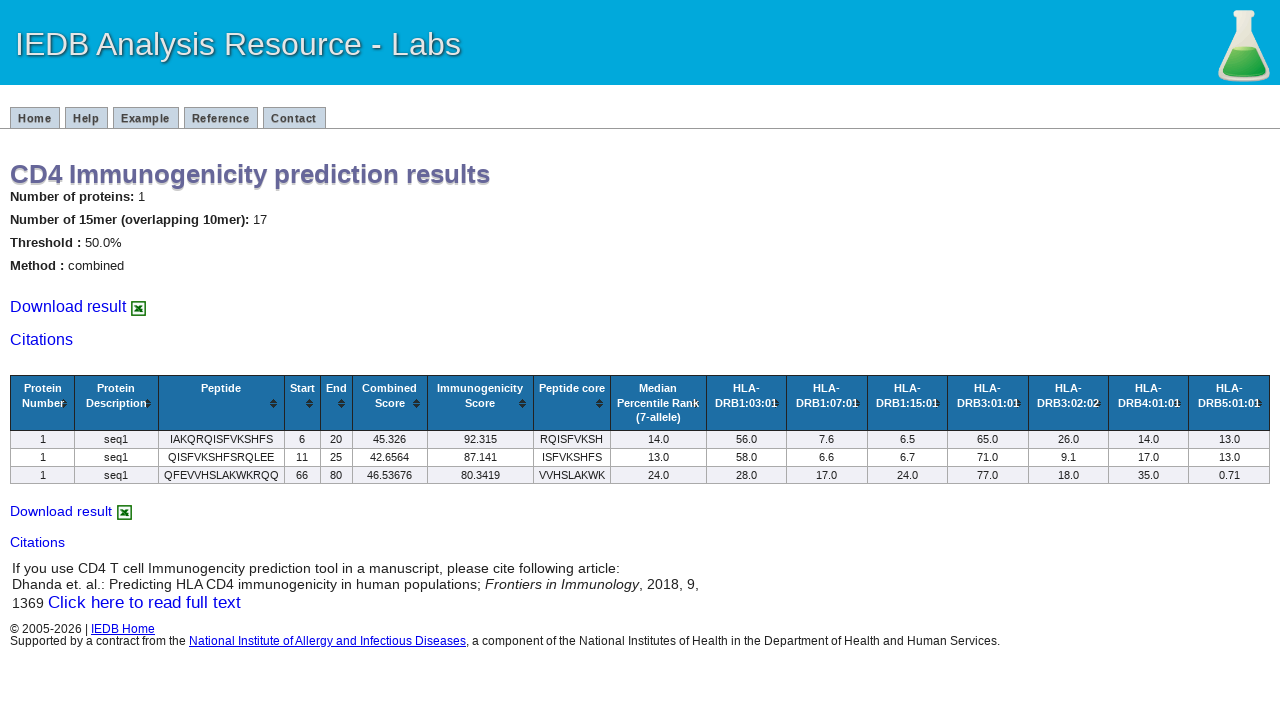

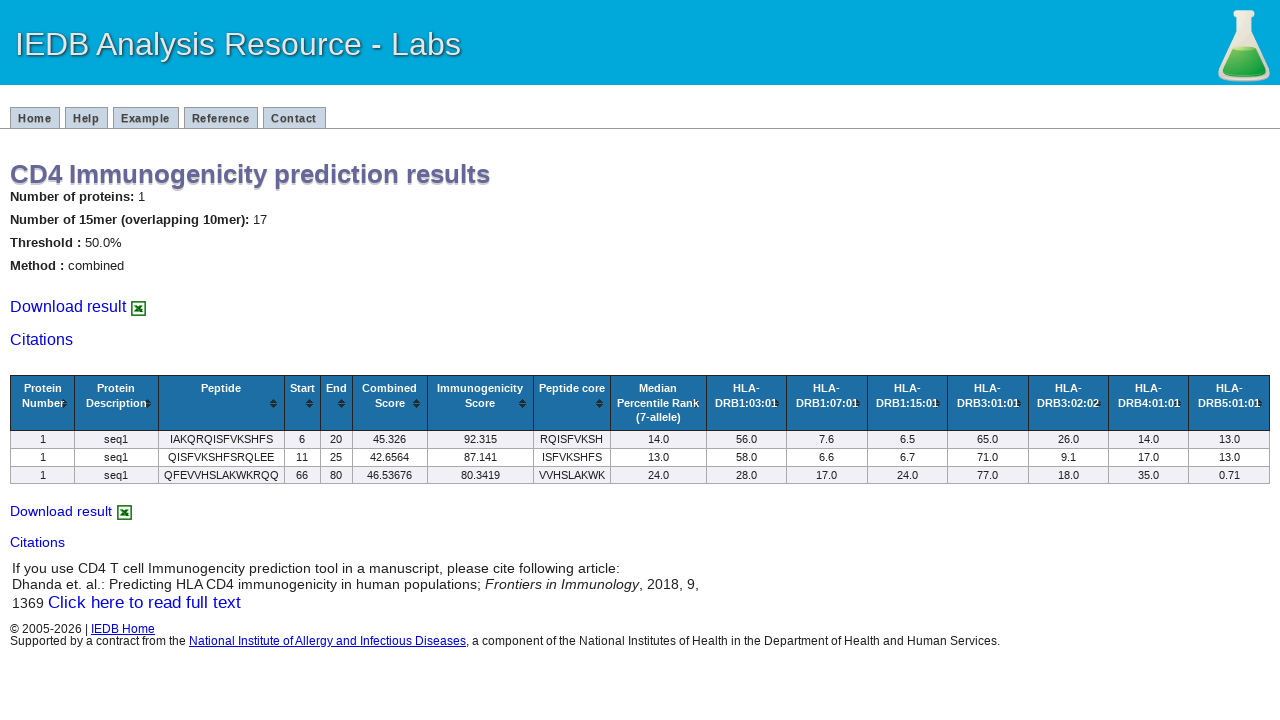